Tests renting a cat by entering ID 1 and clicking the rent button, then verifying the result

Starting URL: https://cs1632.appspot.com/

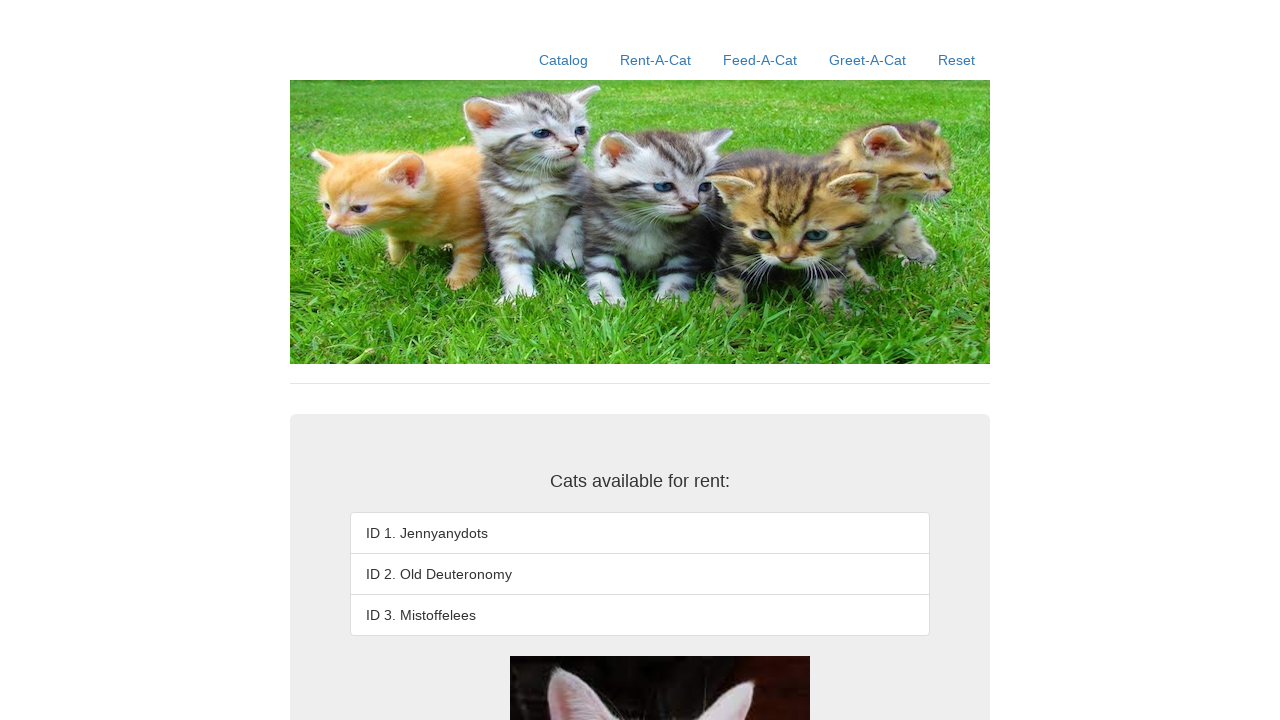

Clicked on Rent-A-Cat link at (656, 60) on a:text('Rent-A-Cat')
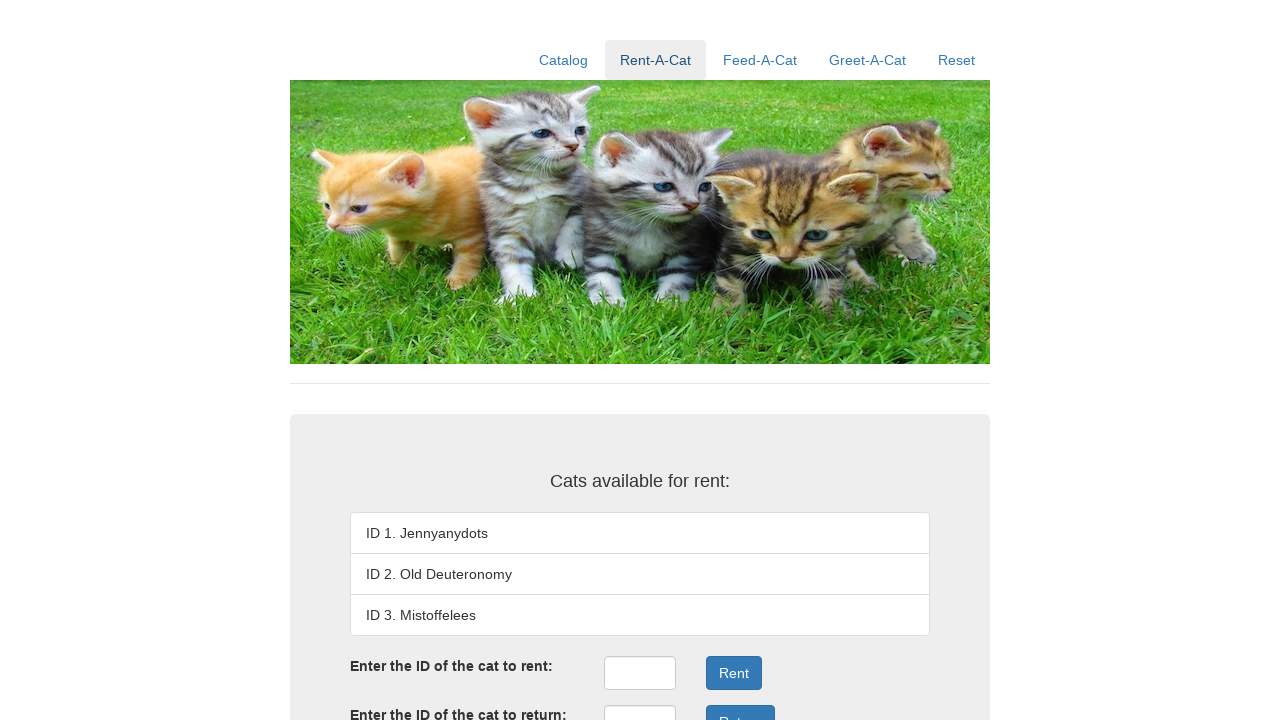

Clicked on rent ID input field at (640, 673) on #rentID
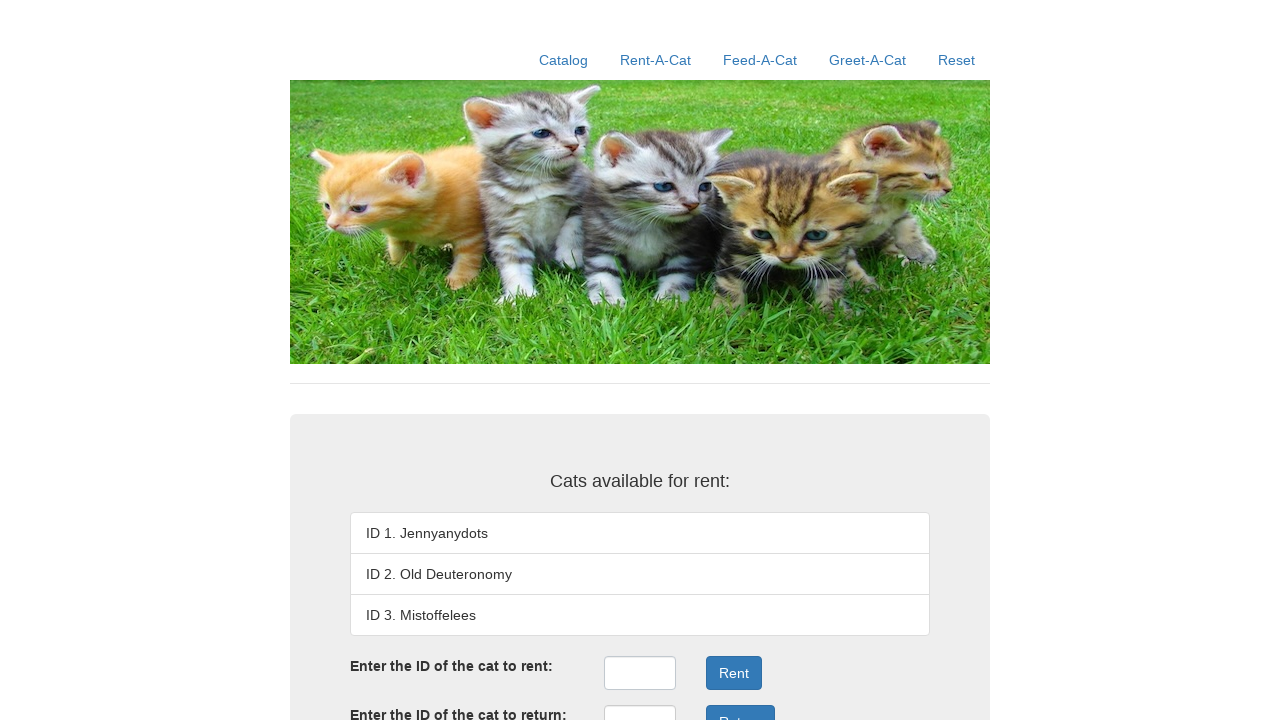

Filled rent ID field with '1' on #rentID
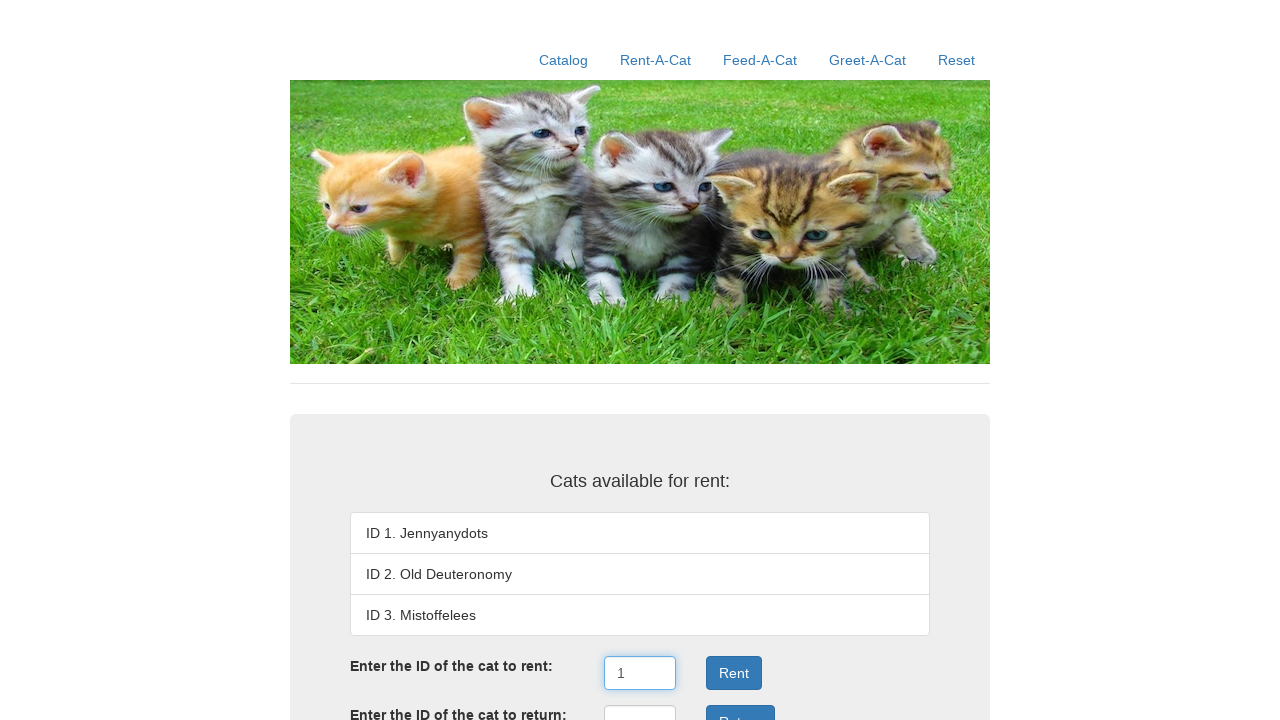

Clicked rent button to submit rental request at (734, 673) on .form-group:nth-child(3) .btn
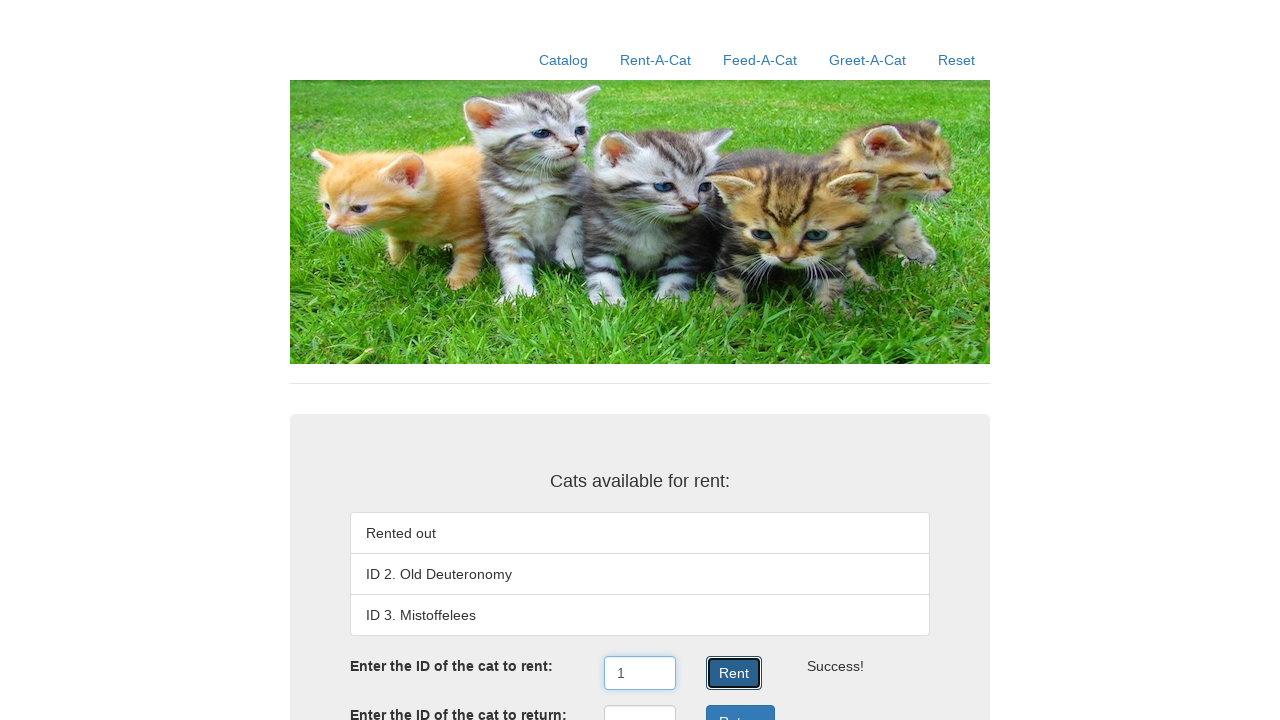

Rent result element loaded and verified
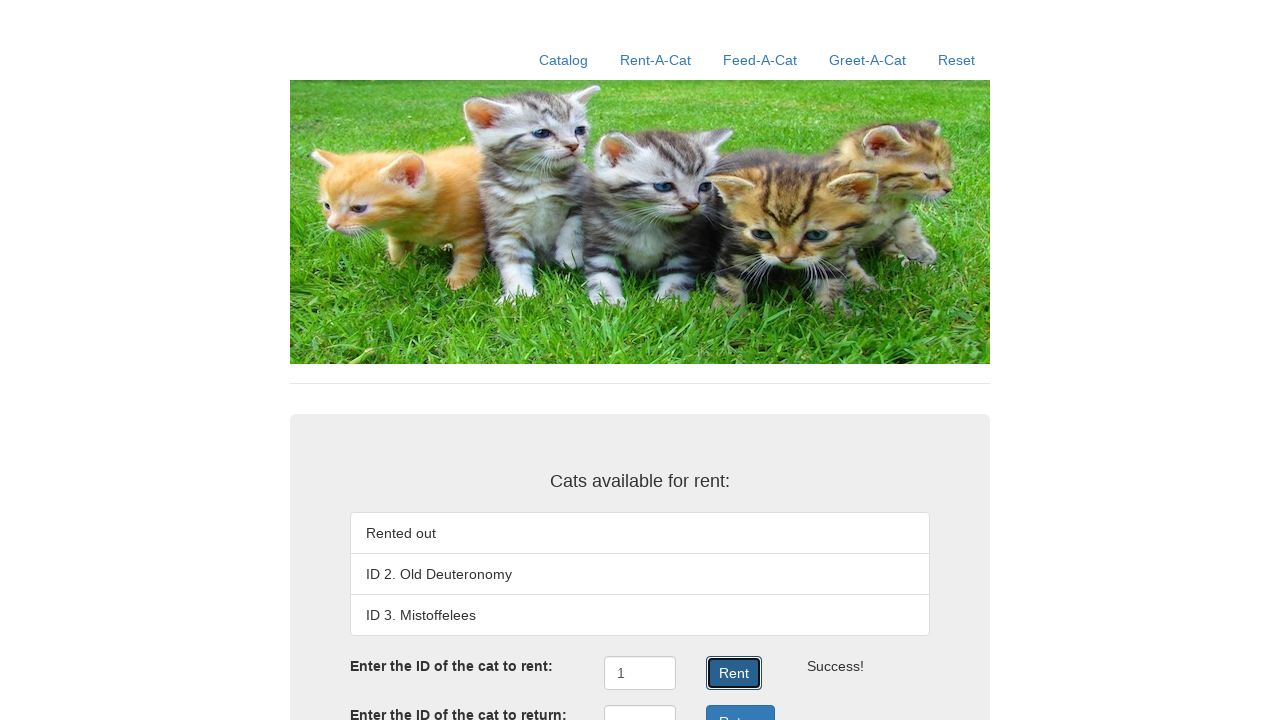

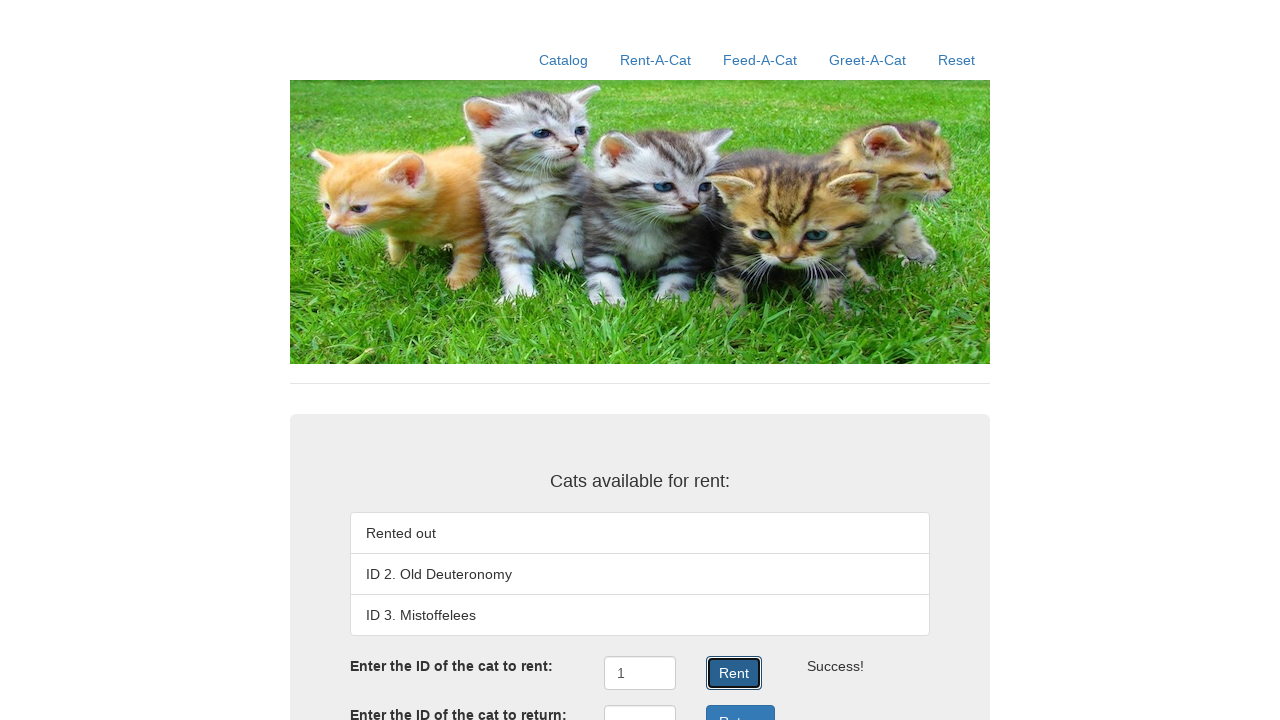